Tests selecting an option from a dropdown menu

Starting URL: https://the-internet.herokuapp.com/dropdown

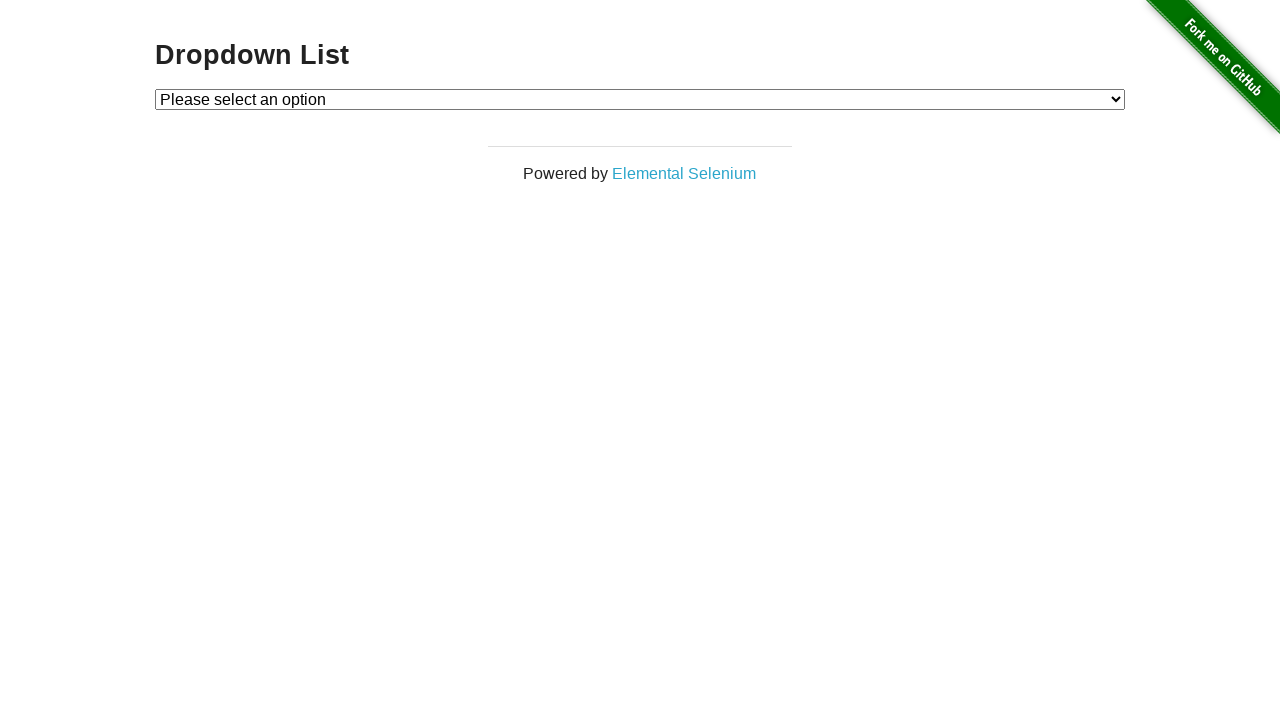

Navigated to dropdown menu page
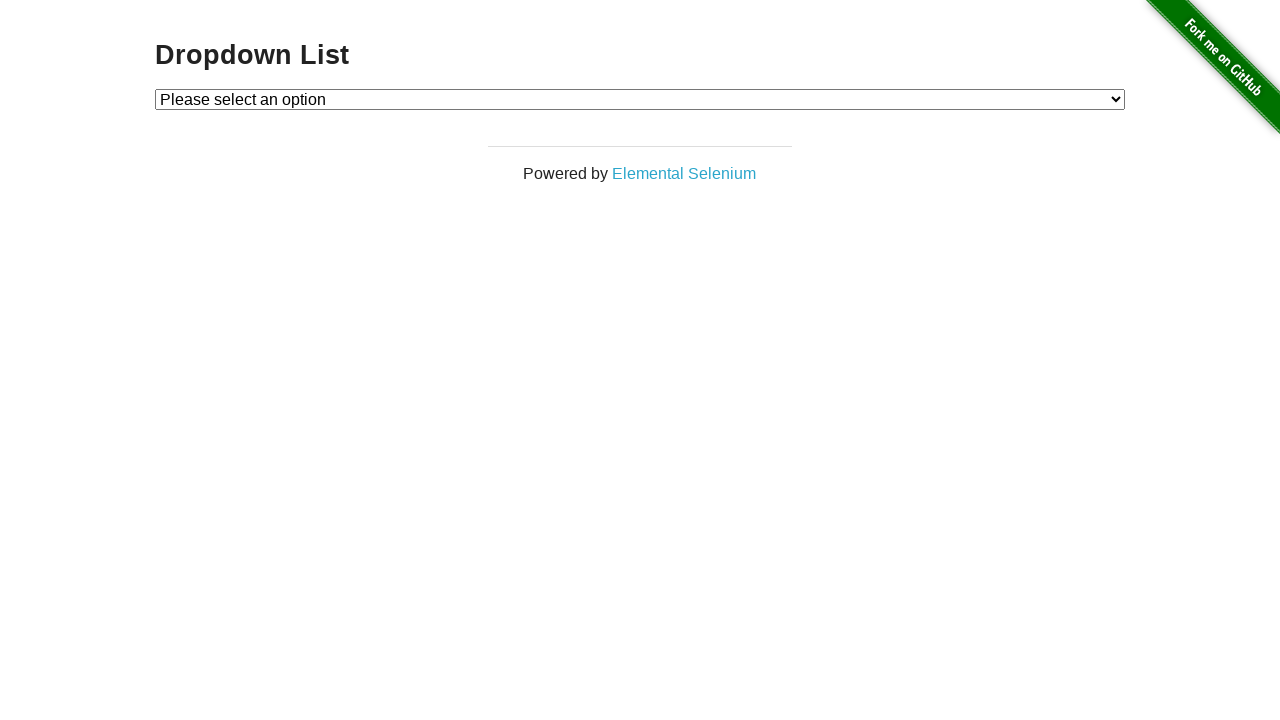

Selected option 2 from the dropdown menu on #dropdown
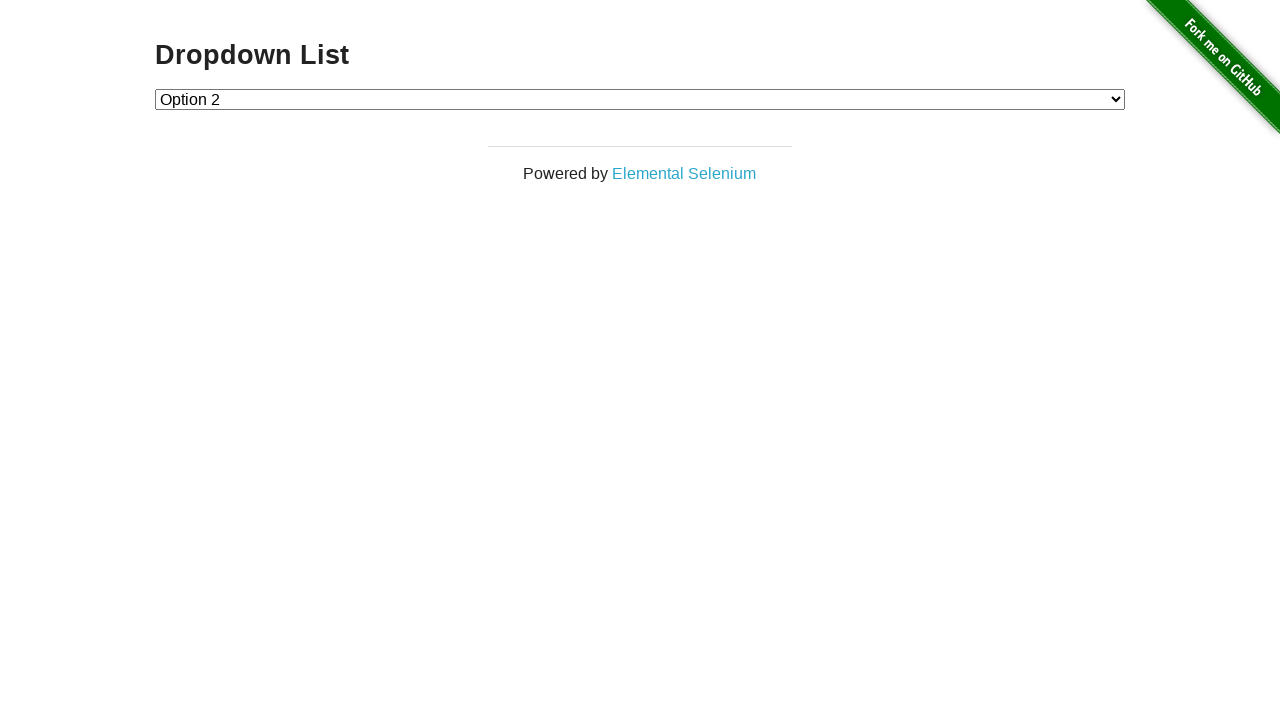

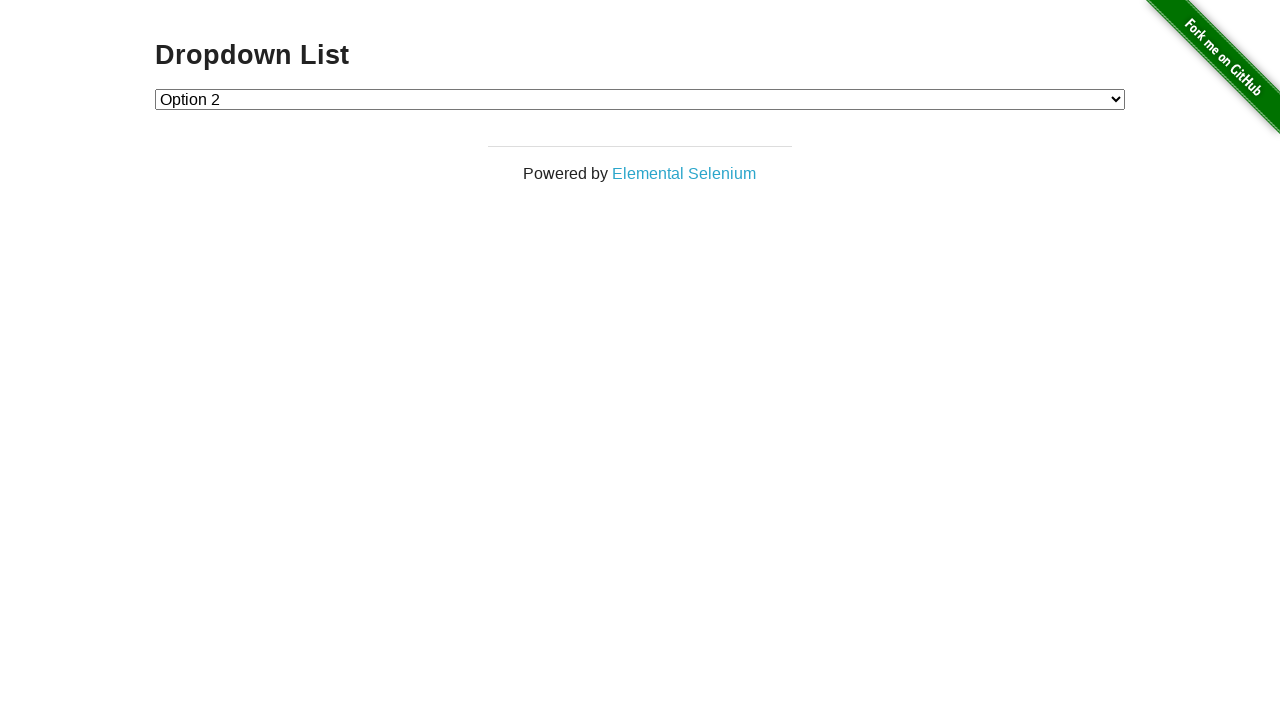